Tests iframe handling by switching between frames, entering text in input fields within single and nested iframes, and navigating between iframe tabs

Starting URL: http://demo.automationtesting.in/Frames.html

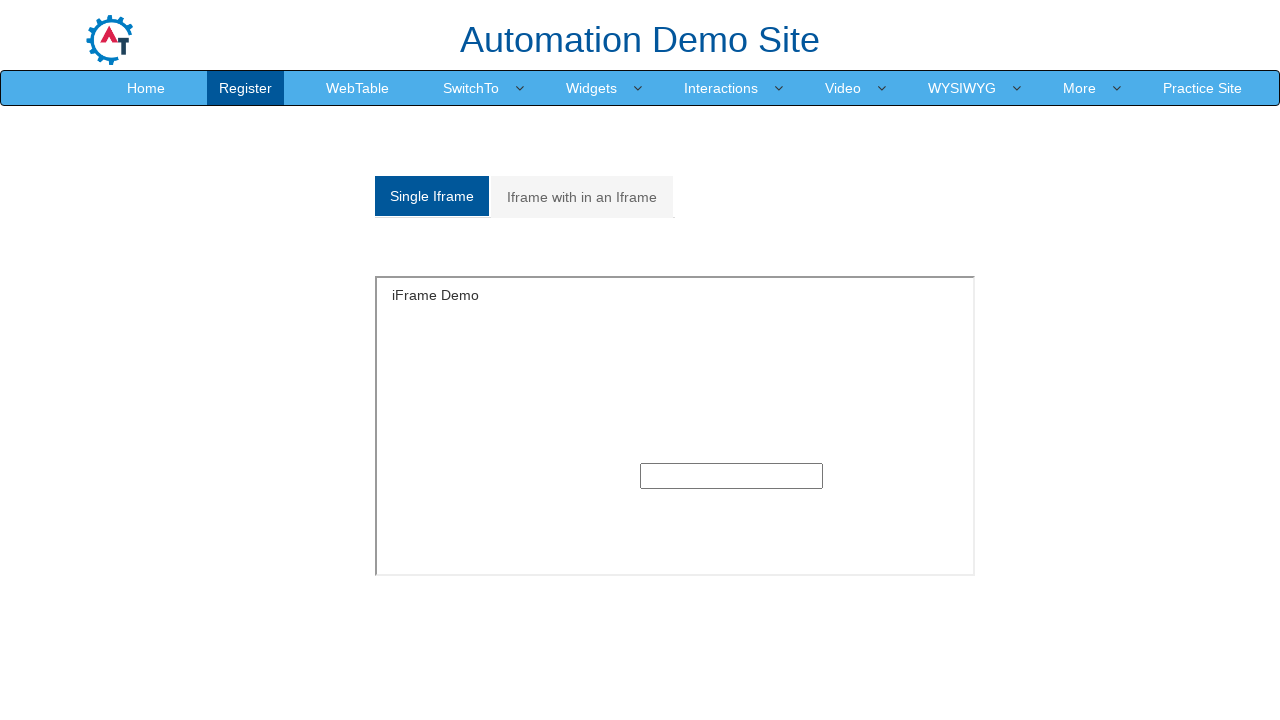

Located single iframe with ID 'Single'
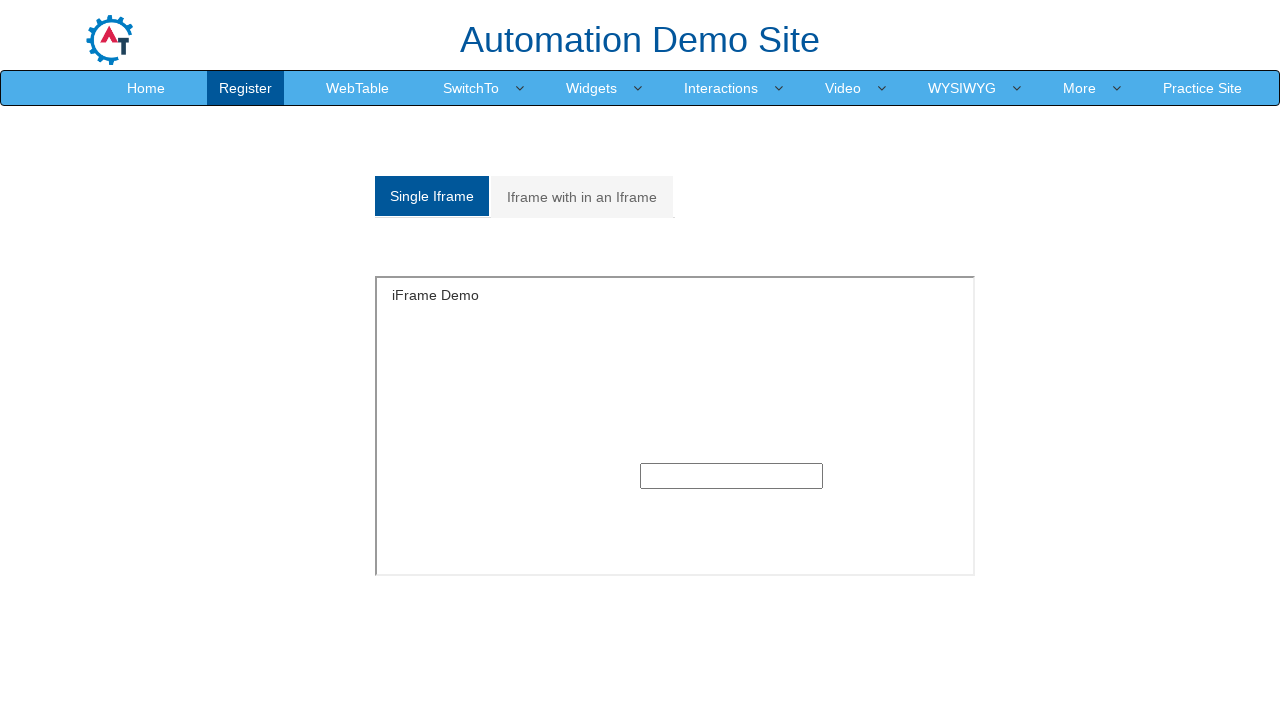

Entered 'Selenium' text in single iframe input field on xpath=//*[@id='Single']/iframe >> internal:control=enter-frame >> xpath=//div[@c
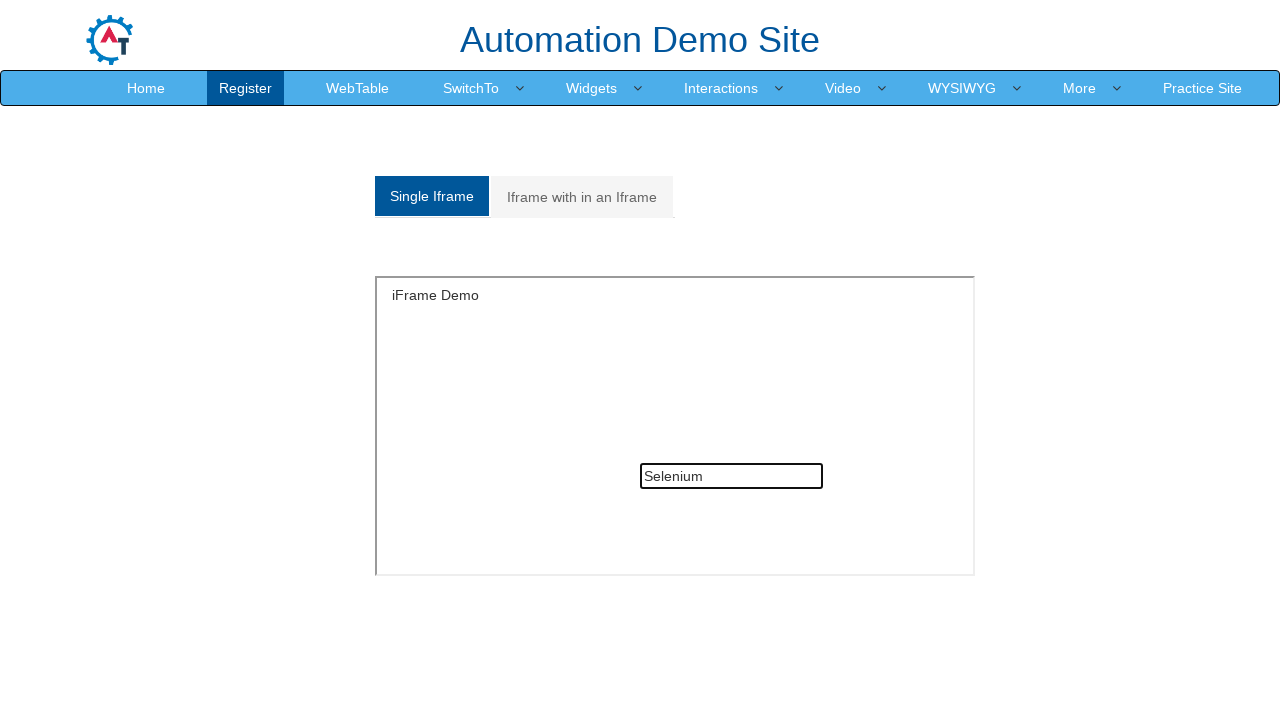

Clicked on 'Iframe with in an Iframe' tab at (582, 197) on xpath=//a[contains(text(),'Iframe with in an Iframe')]
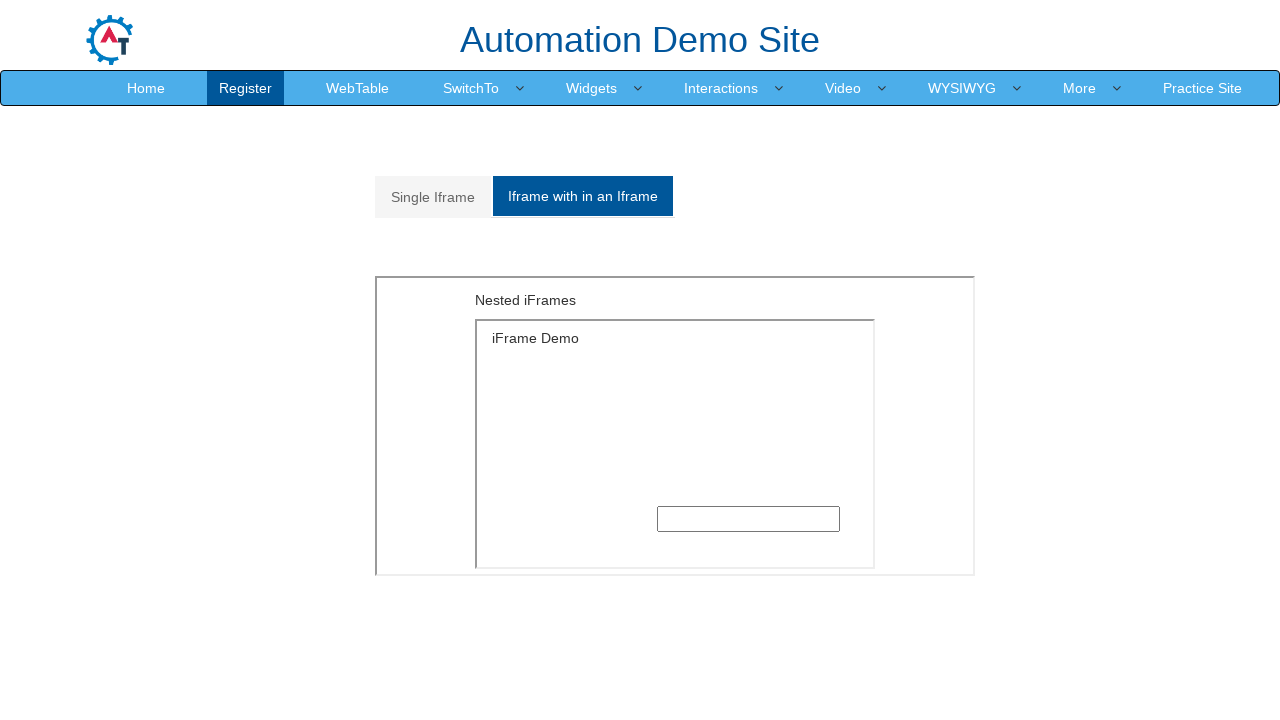

Waited 1 second for nested iframe structure to load
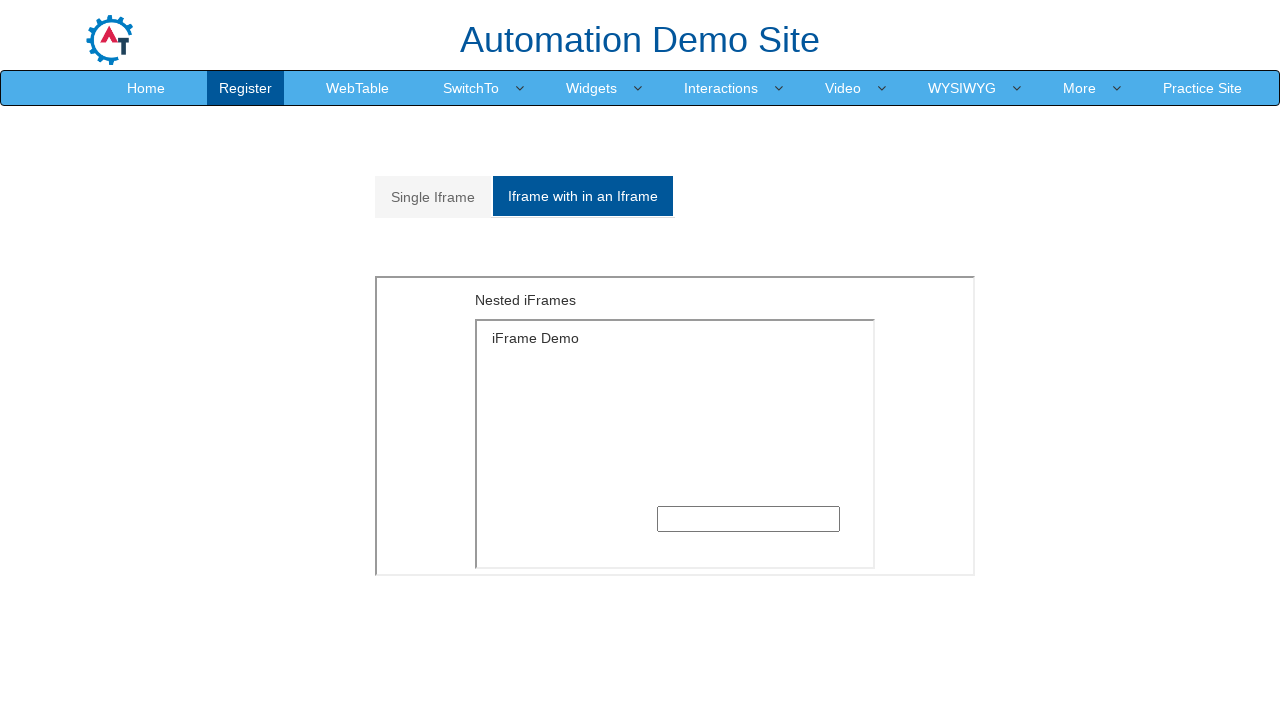

Located outer iframe at index 1
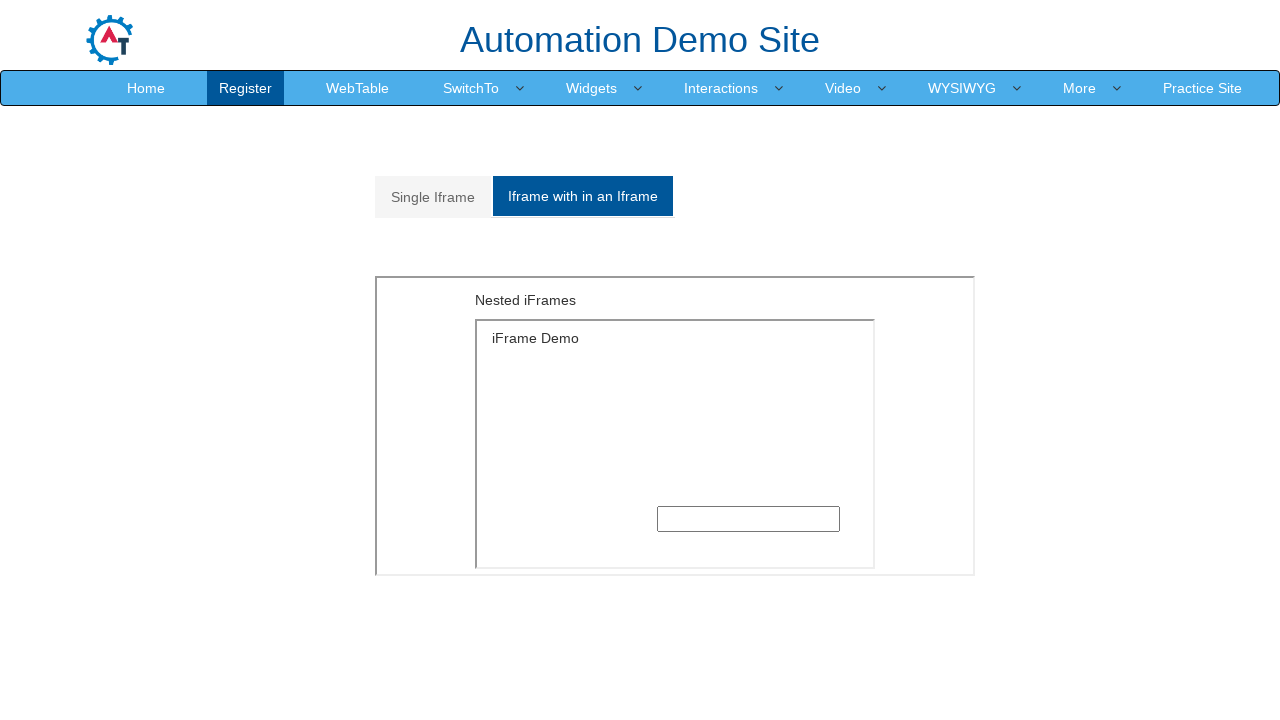

Located inner iframe within outer iframe
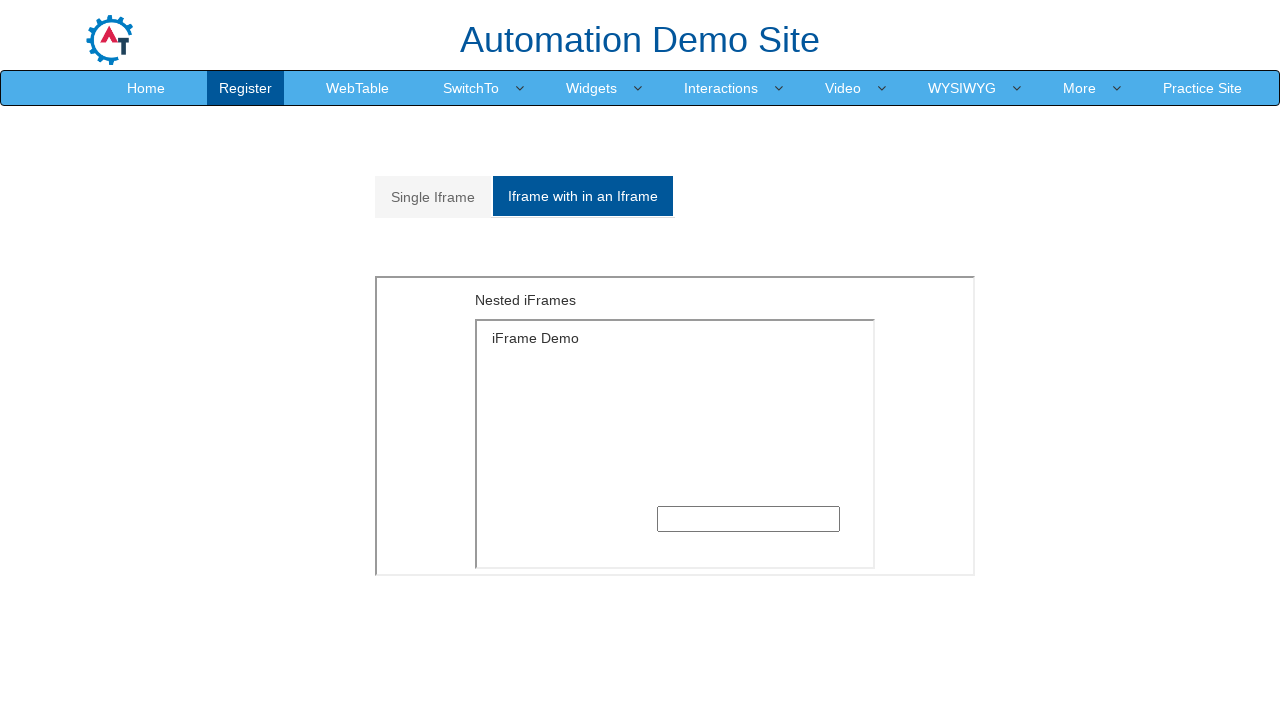

Entered 'webdriver' text in nested iframe input field on iframe >> nth=1 >> internal:control=enter-frame >> iframe >> nth=0 >> internal:c
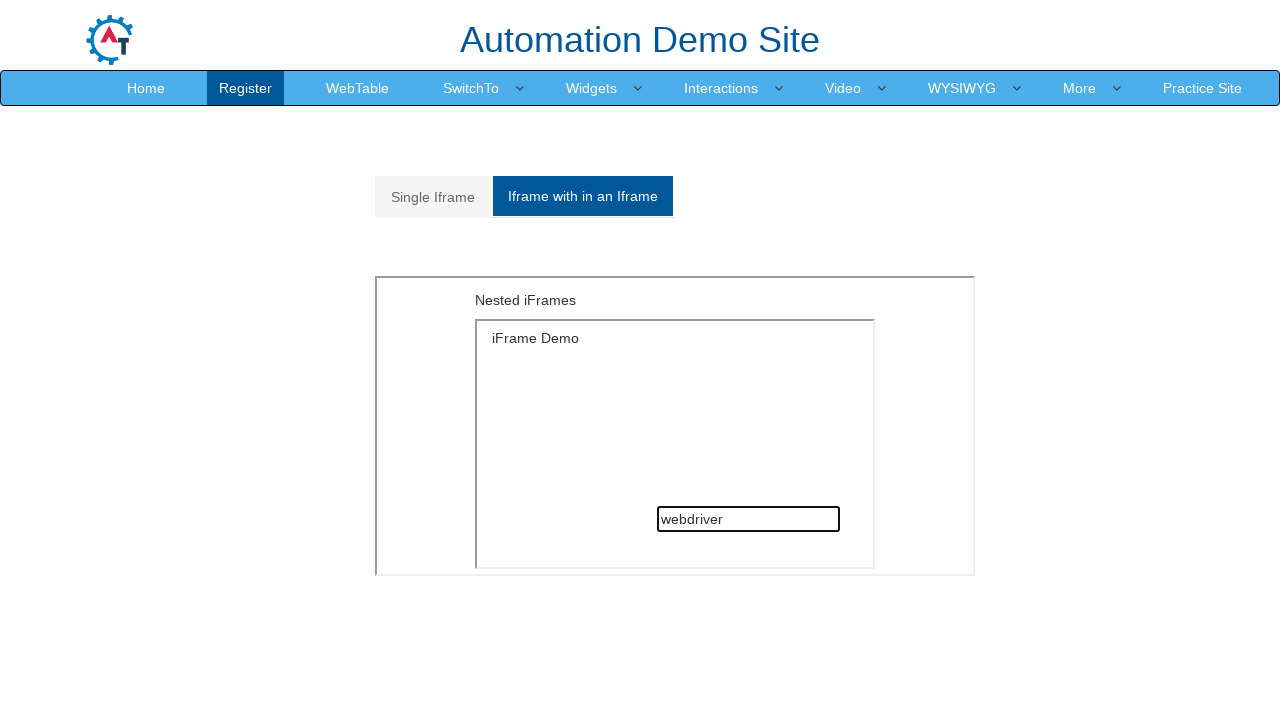

Clicked on 'Single Iframe' tab to return at (433, 197) on xpath=//a[contains(text(),'Single Iframe')]
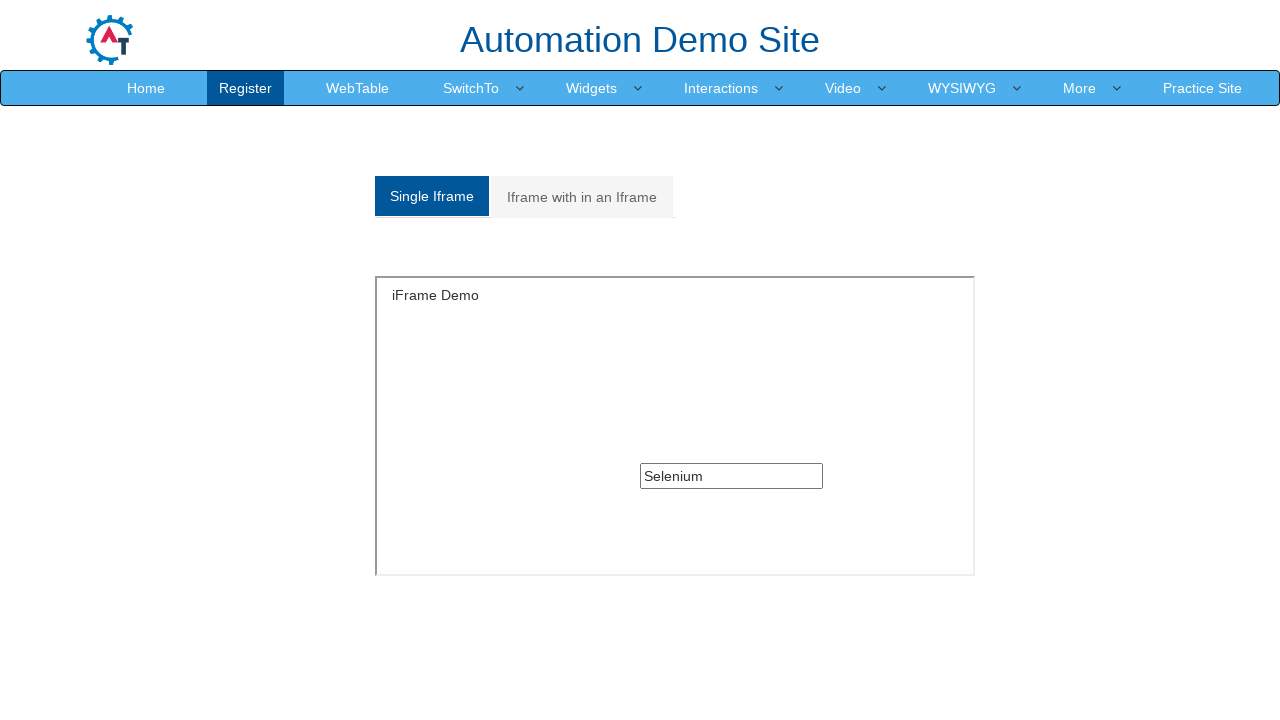

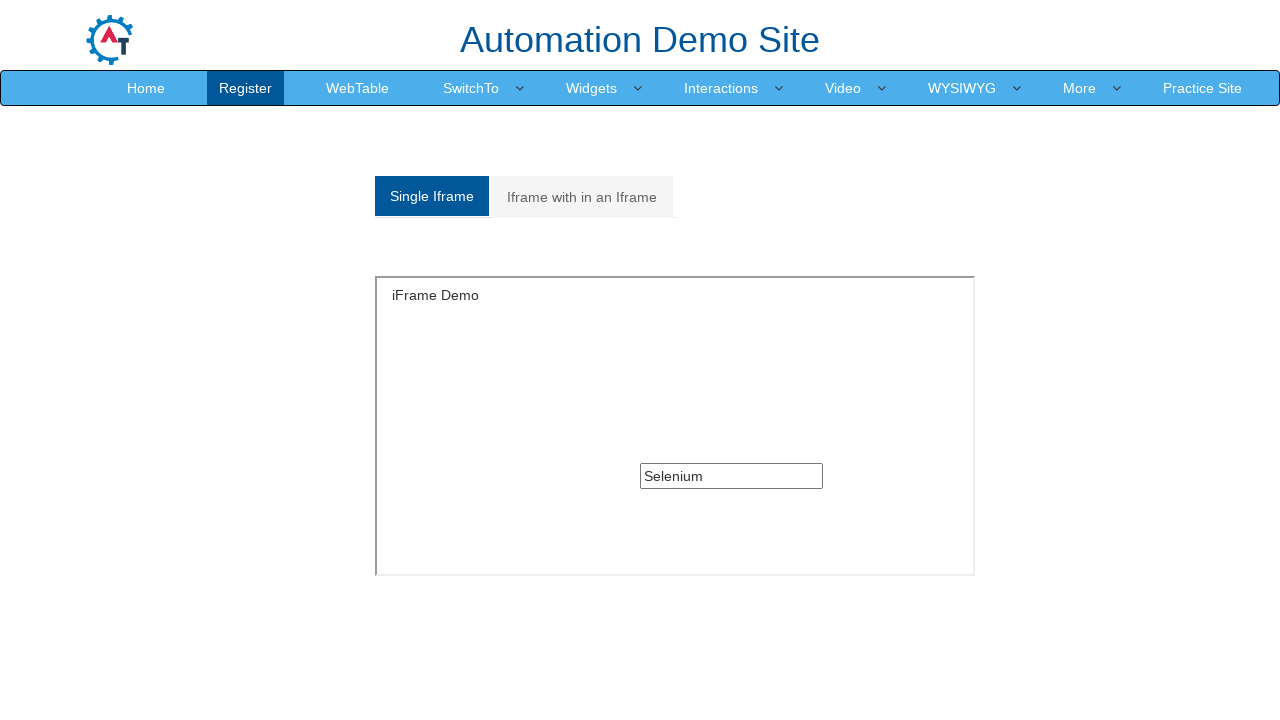